Tests the NFA BASIC Individual search functionality by selecting the Individual tab, entering first and last name search criteria, submitting the search form, and verifying that results are displayed.

Starting URL: https://www.nfa.futures.org/BasicNet/#profile

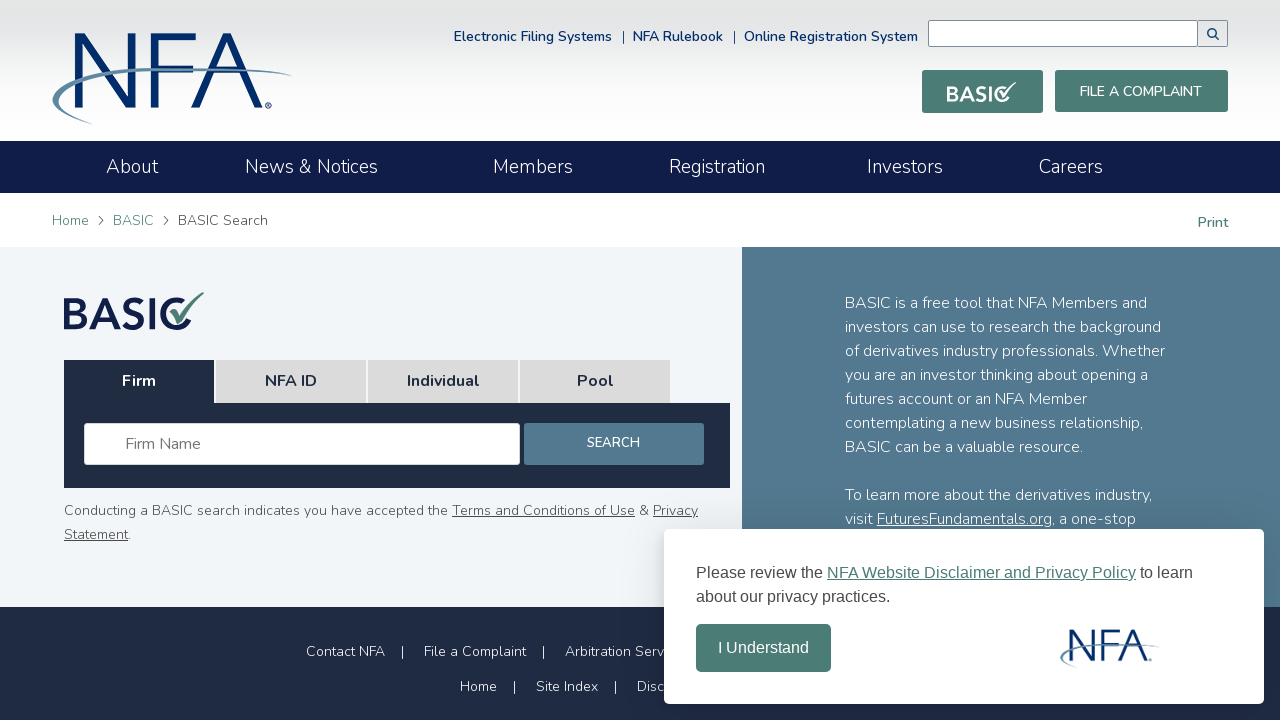

Waited for page to load
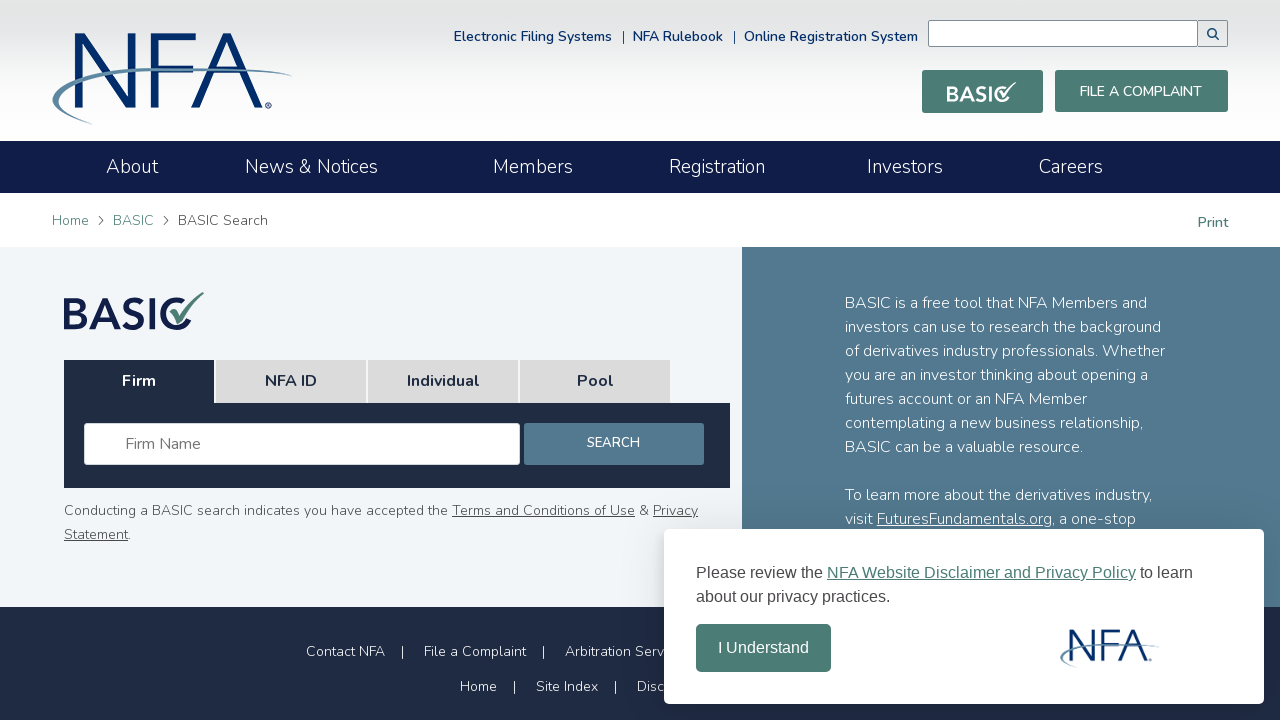

Clicked Individual tab at (443, 382) on xpath=//ul[@id='landing_search_tabs']//a[contains(text(), 'Individual')]
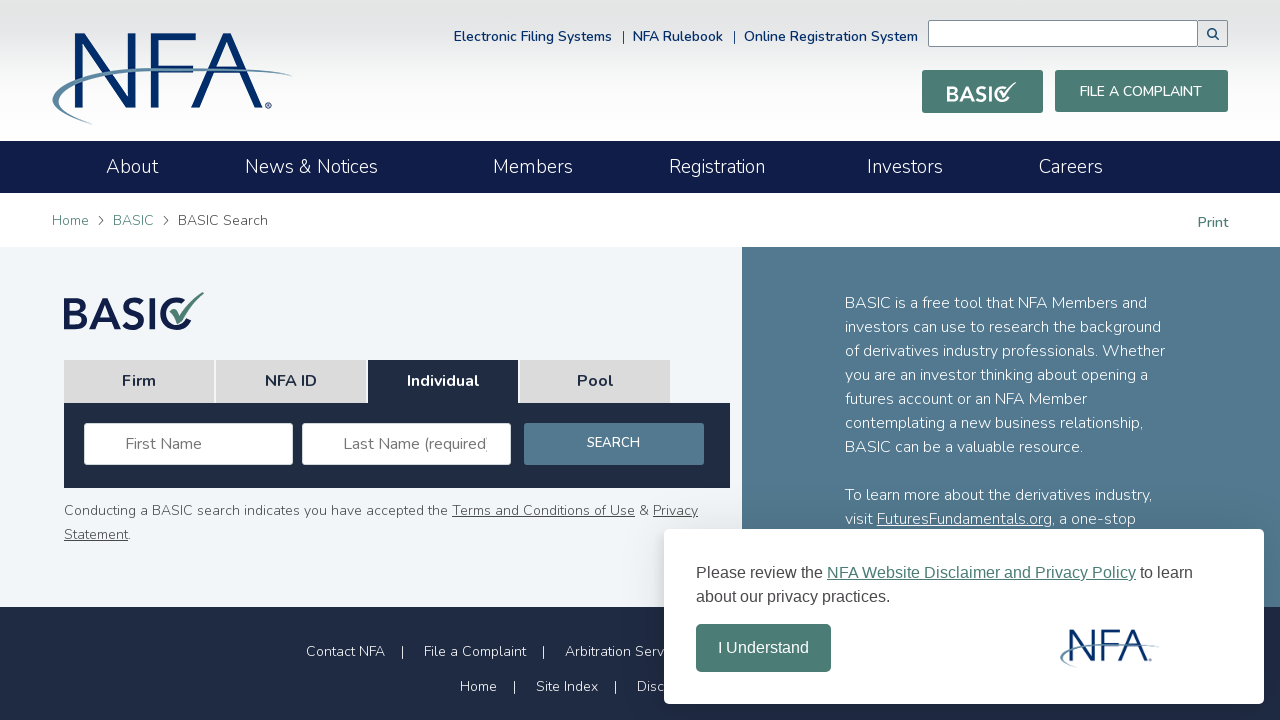

Waited for Individual tab to activate
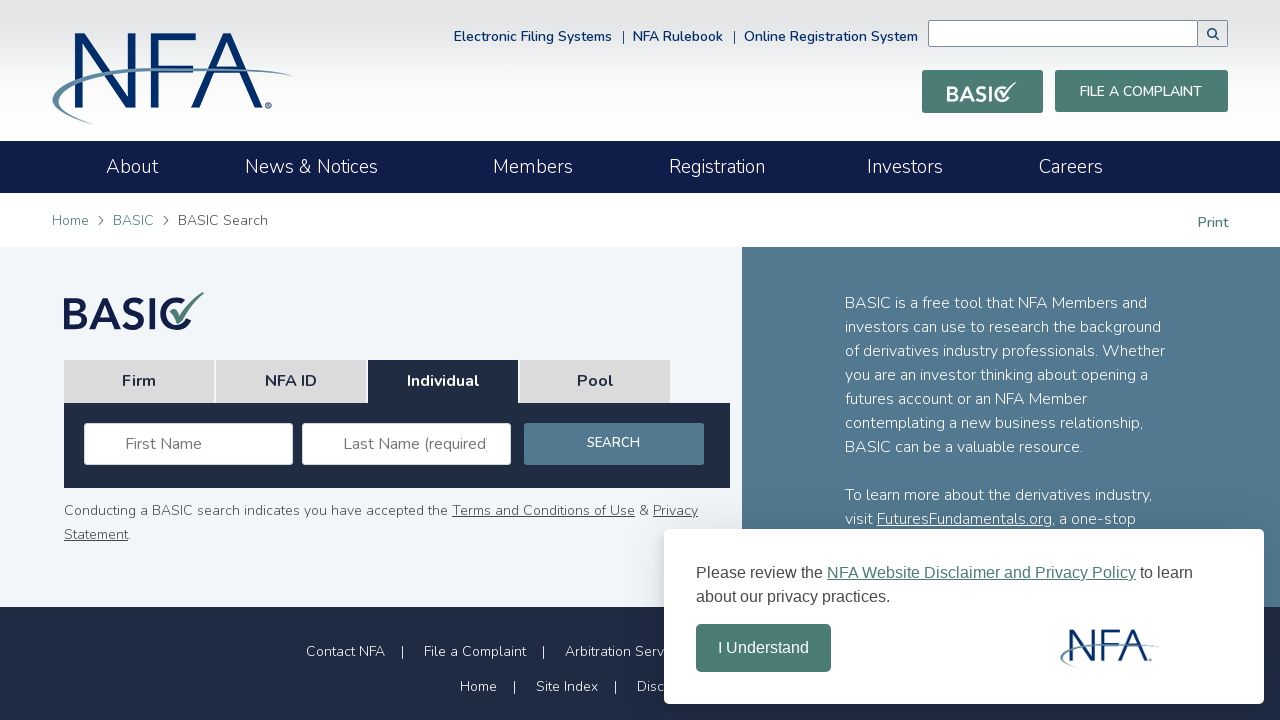

Entered first name 'John' on #fname_in_lsearch_tabs
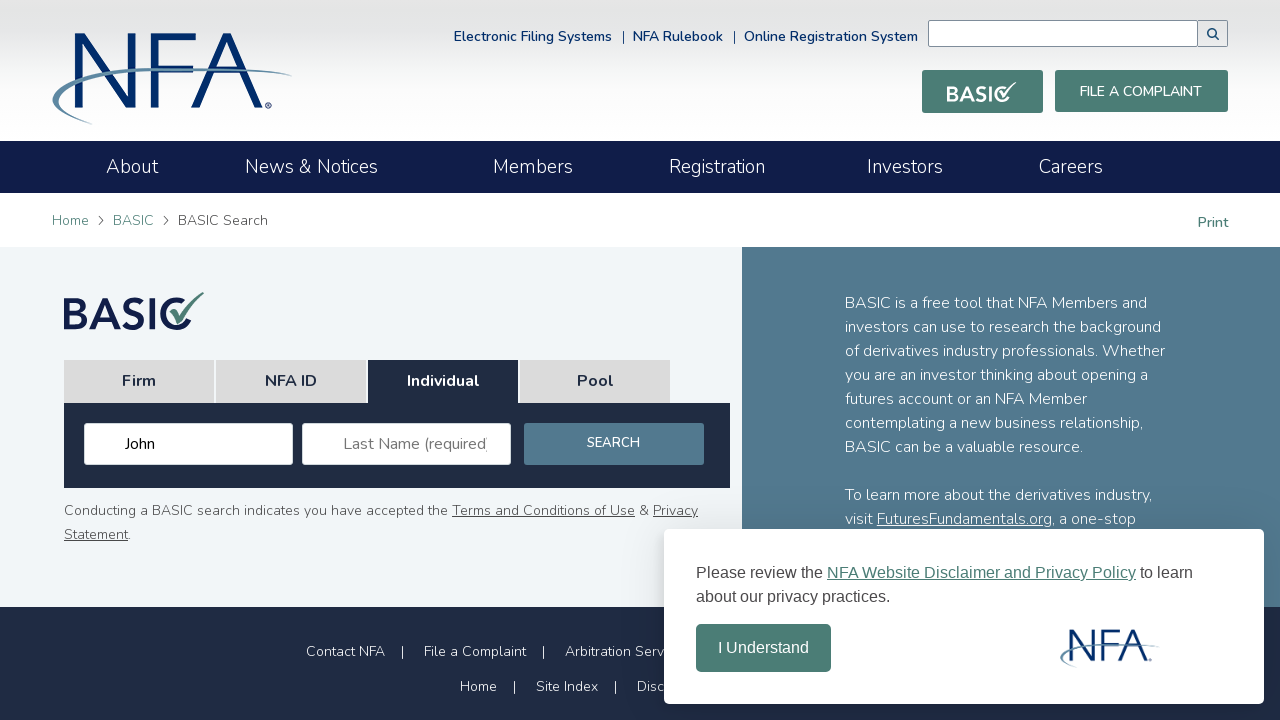

Entered last name 'Smith' on xpath=//div[@id='individual']//input[@placeholder='Last Name (required)']
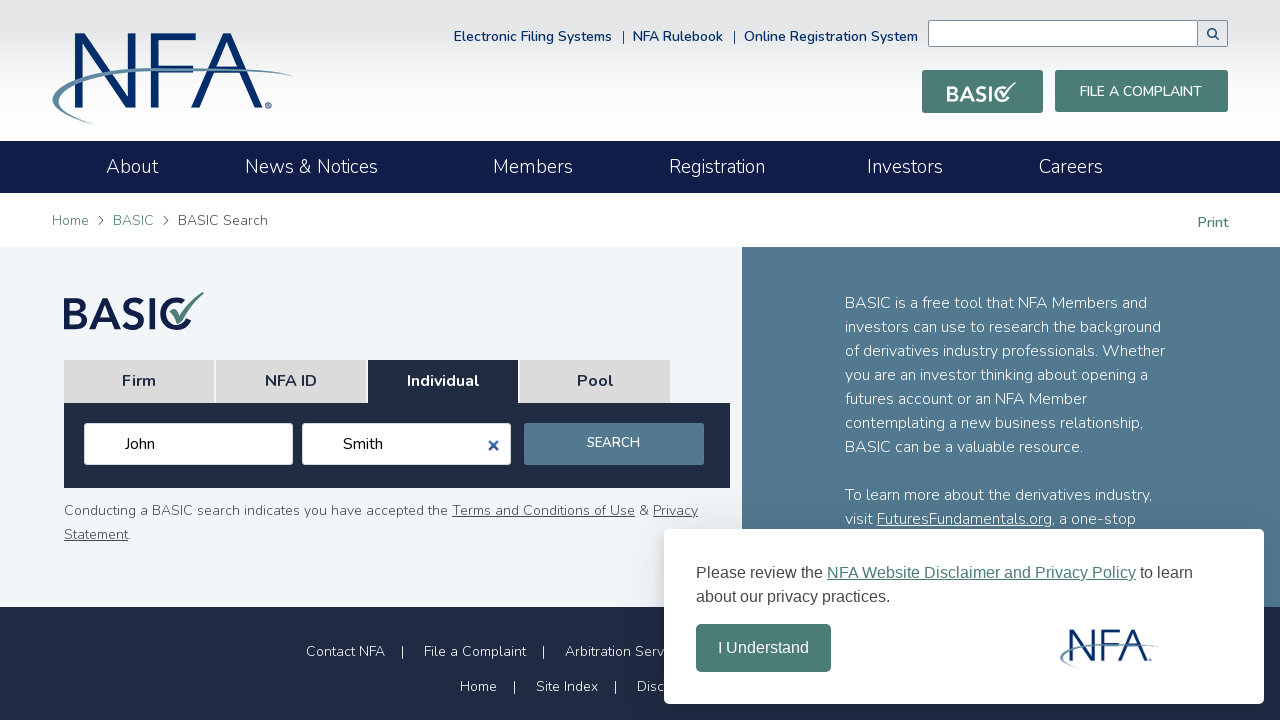

Clicked Search button to submit form at (614, 444) on xpath=//div[@id='individual']//button[contains(text(), 'Search')]
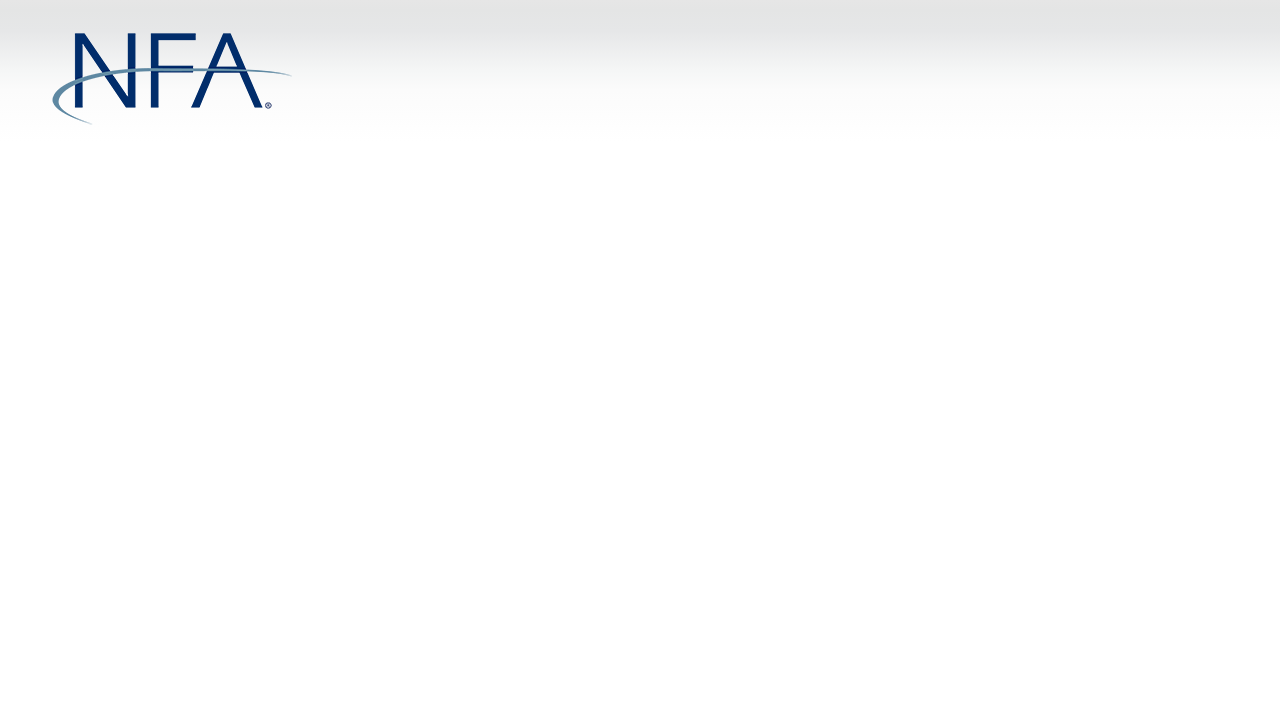

Waited for search results to load
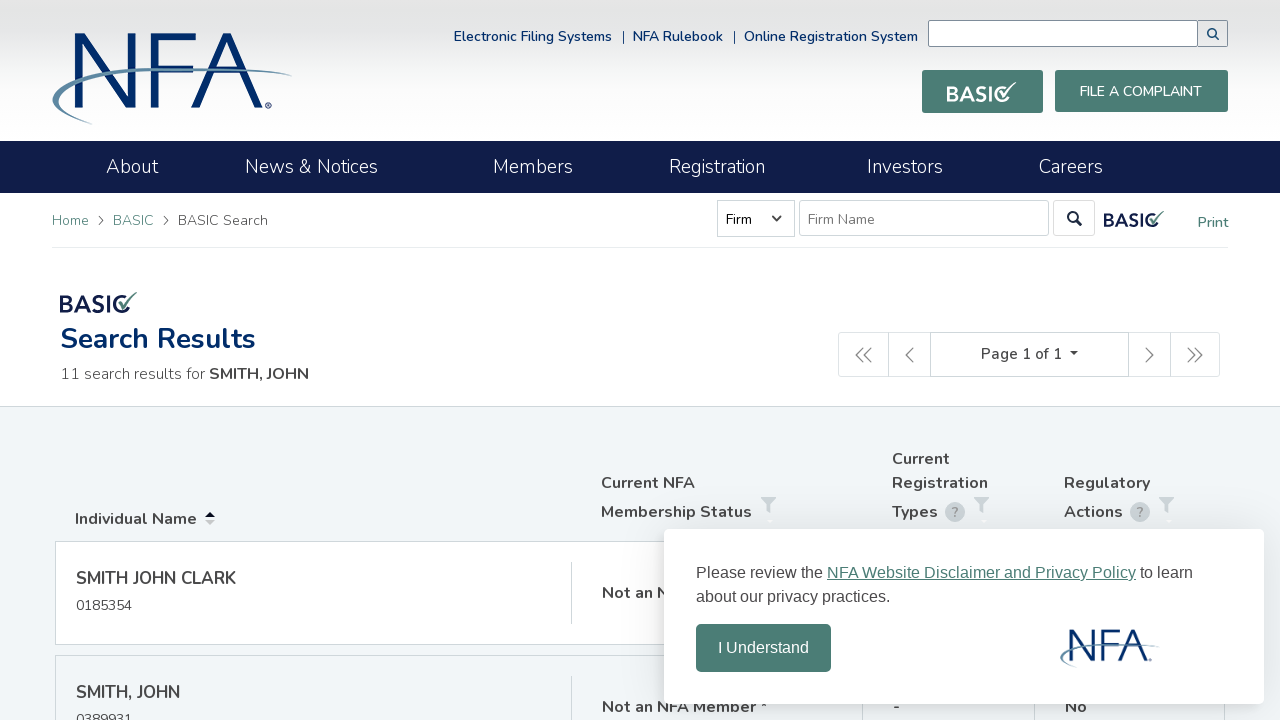

Verified results table appeared
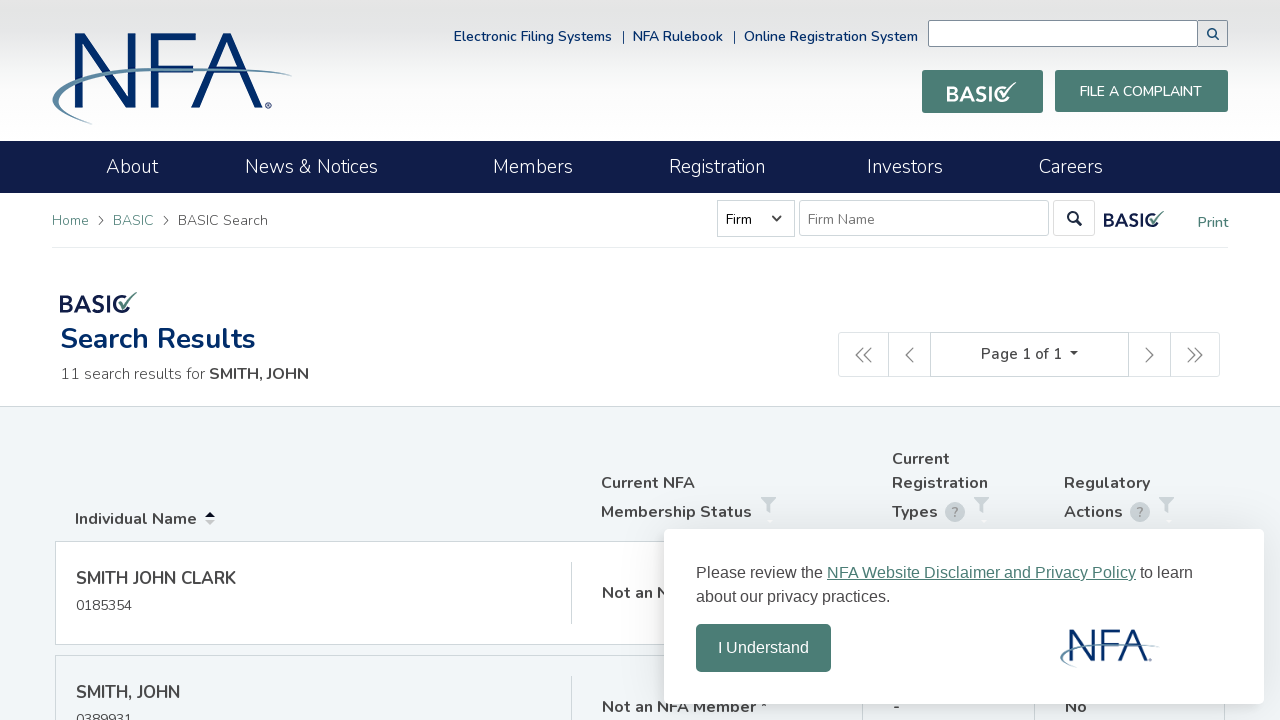

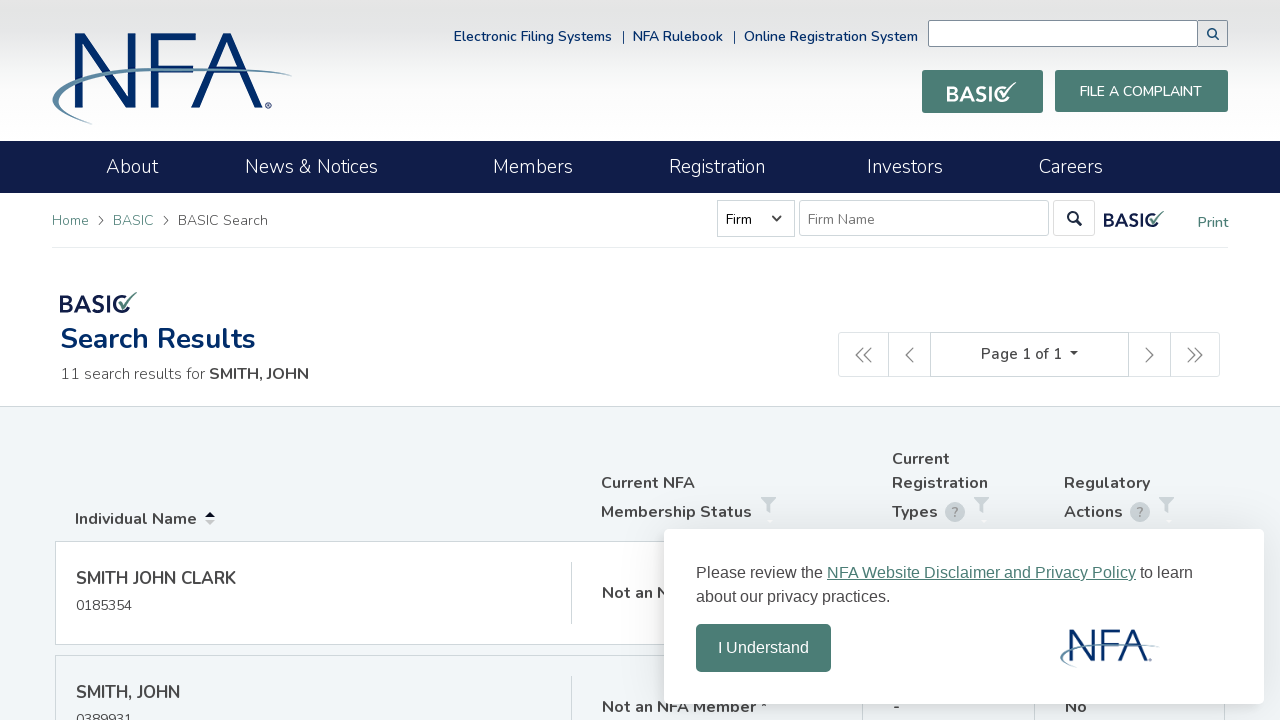